Tests a registration form by filling in first name, last name, and email fields, then submitting and verifying successful registration message.

Starting URL: http://suninjuly.github.io/registration1.html

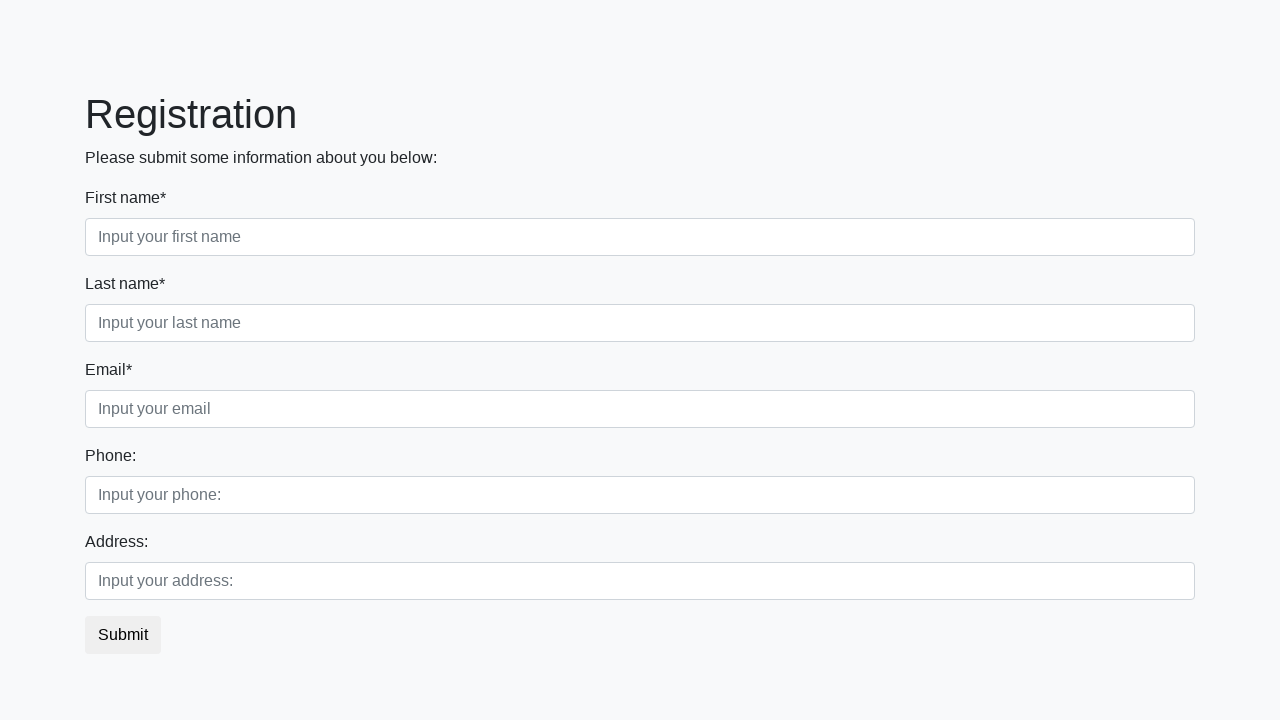

Filled first name field with 'Ivan' on .first
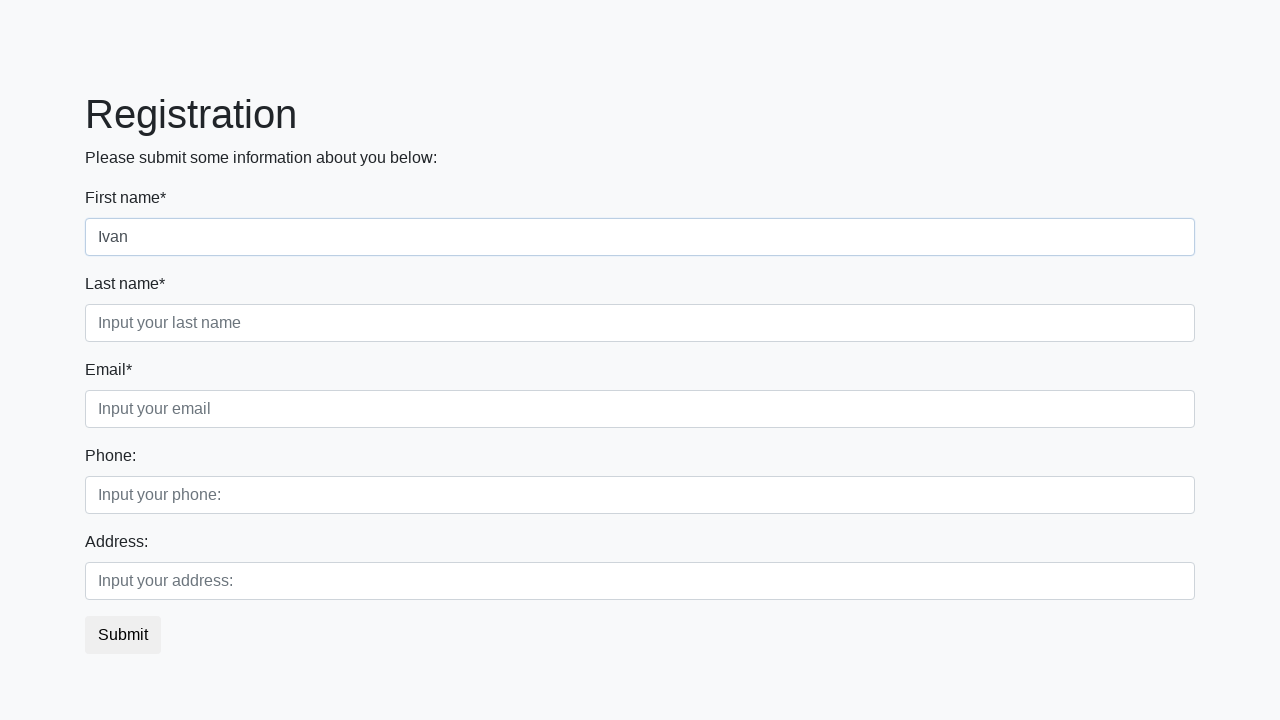

Filled last name field with 'Petrov' on .second
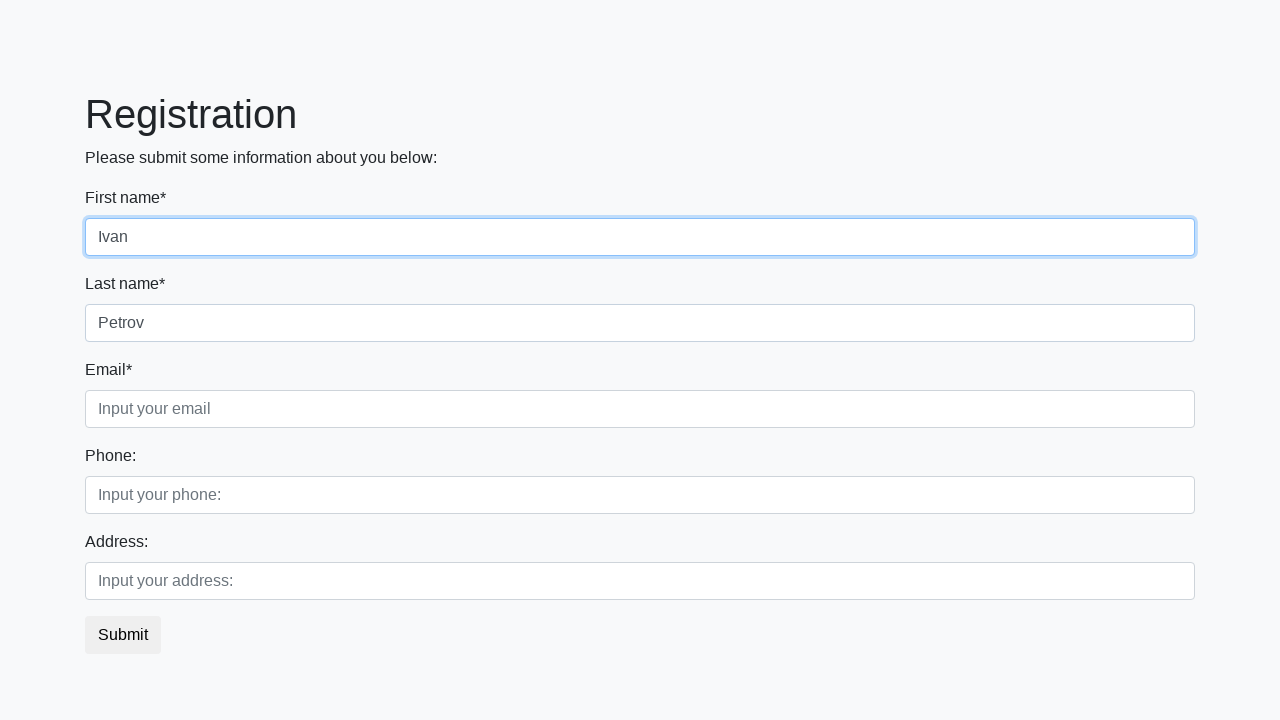

Filled email field with 'email@mail.com' on .third
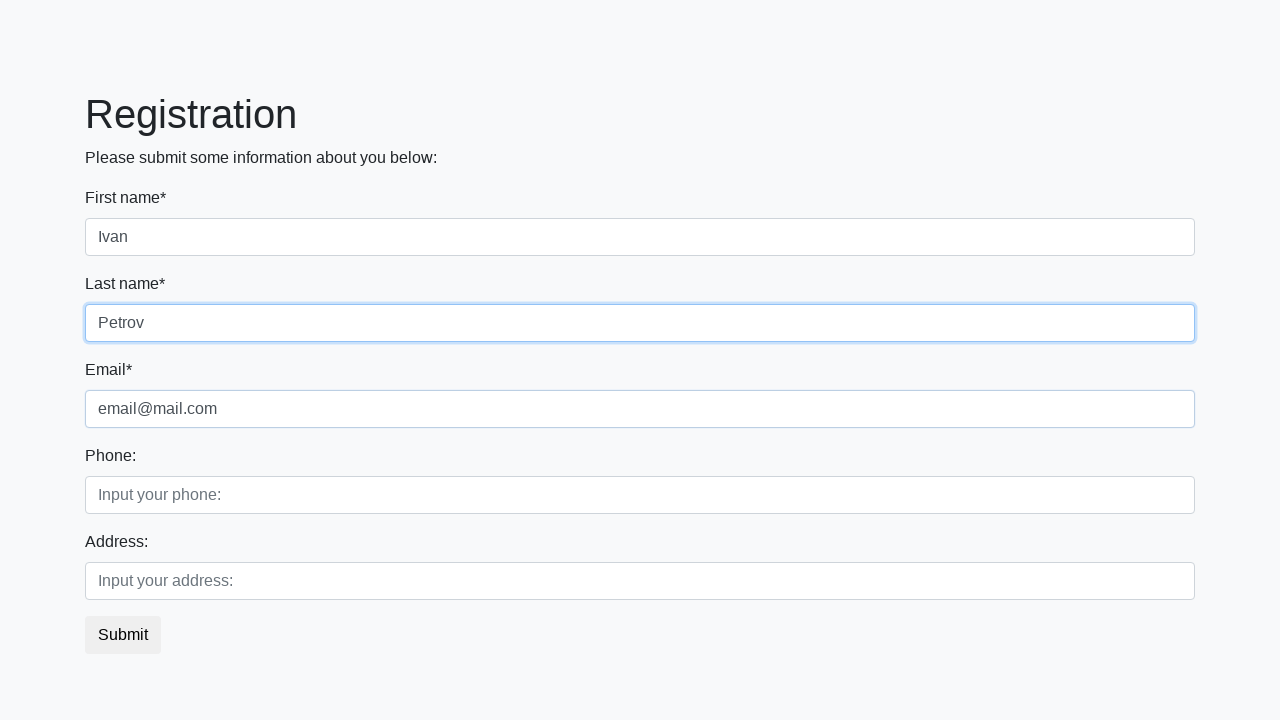

Clicked submit button at (123, 635) on button.btn
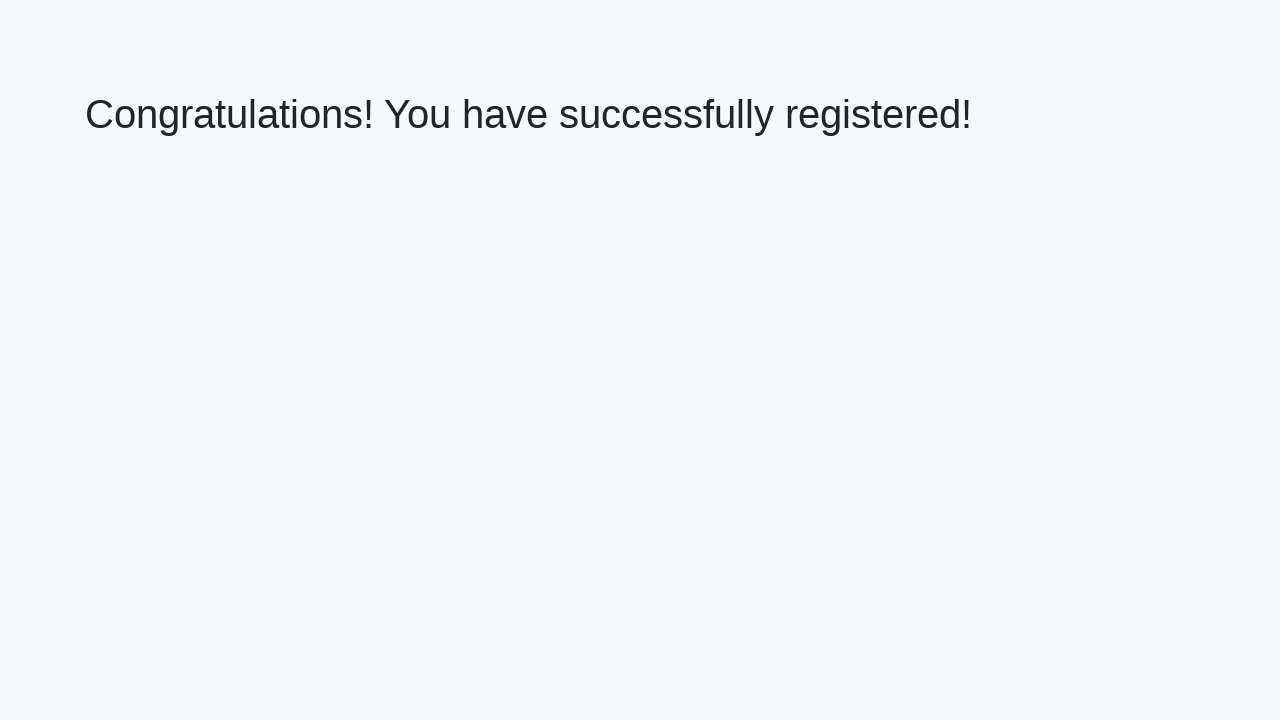

Registration success page loaded with h1 element
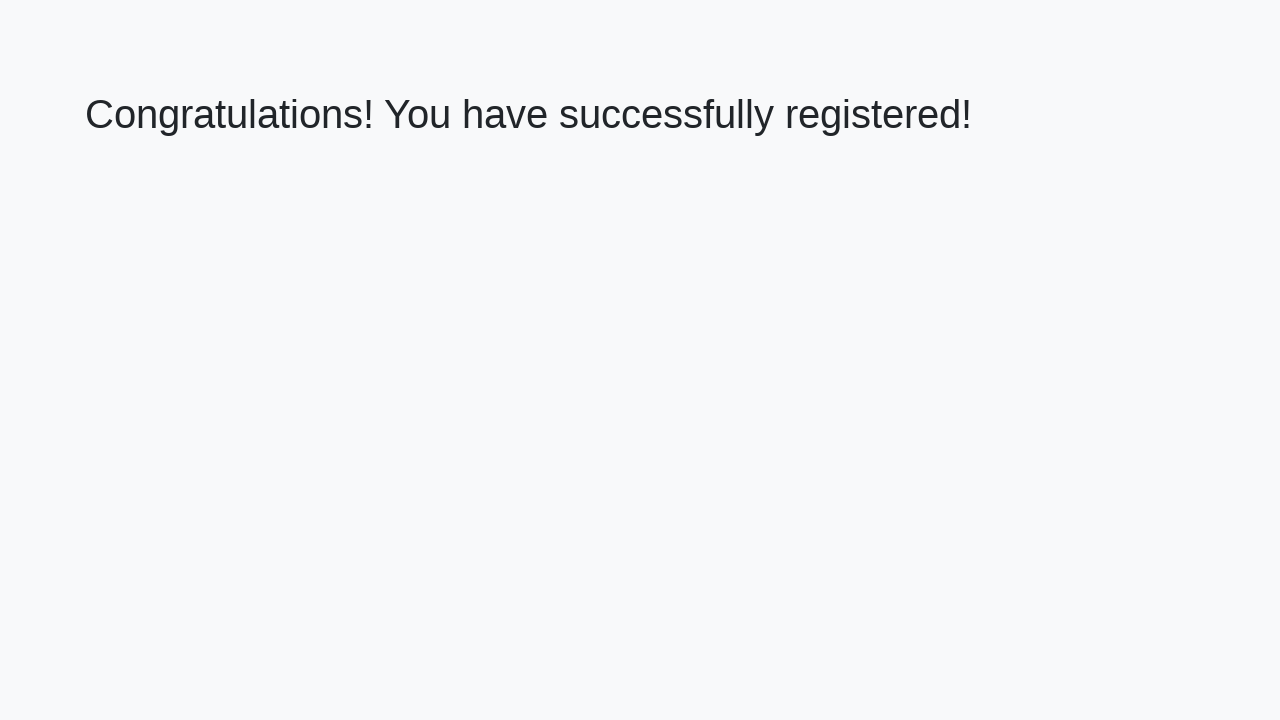

Retrieved welcome message text
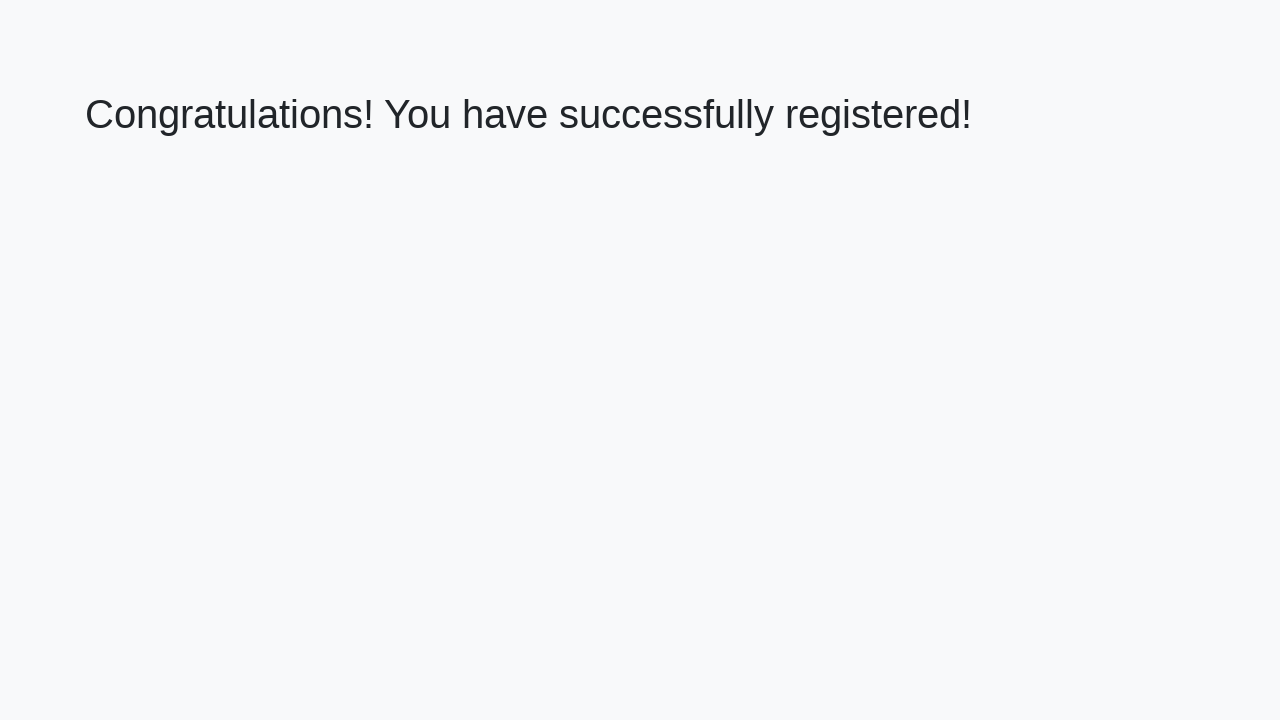

Verified success message: 'Congratulations! You have successfully registered!'
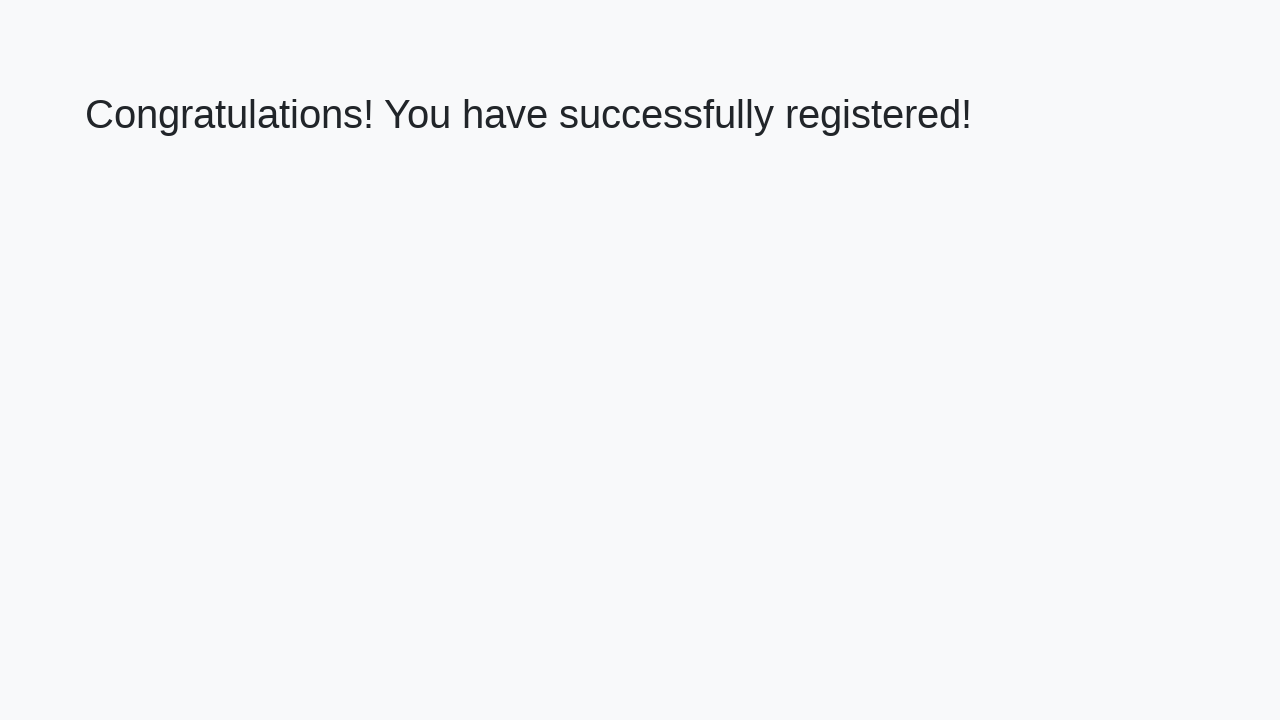

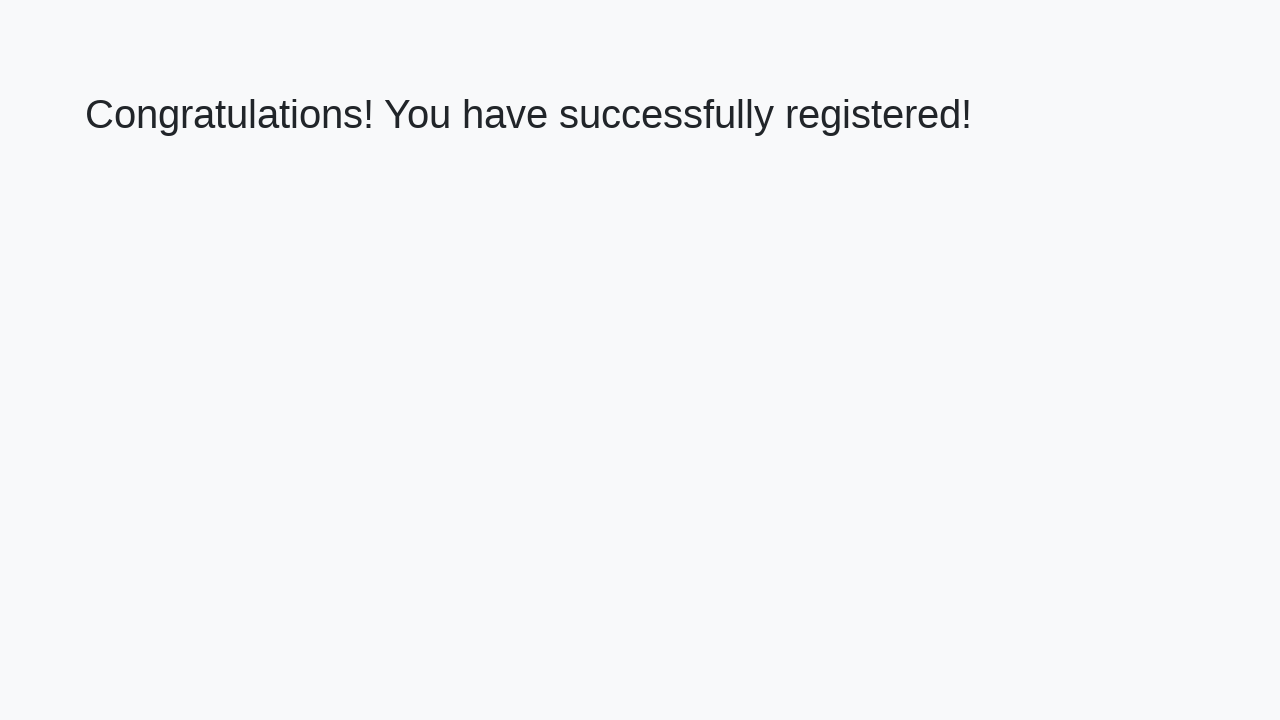